Tests slider functionality by dragging the slider and verifying the value updates

Starting URL: https://practice-automation.com/slider/

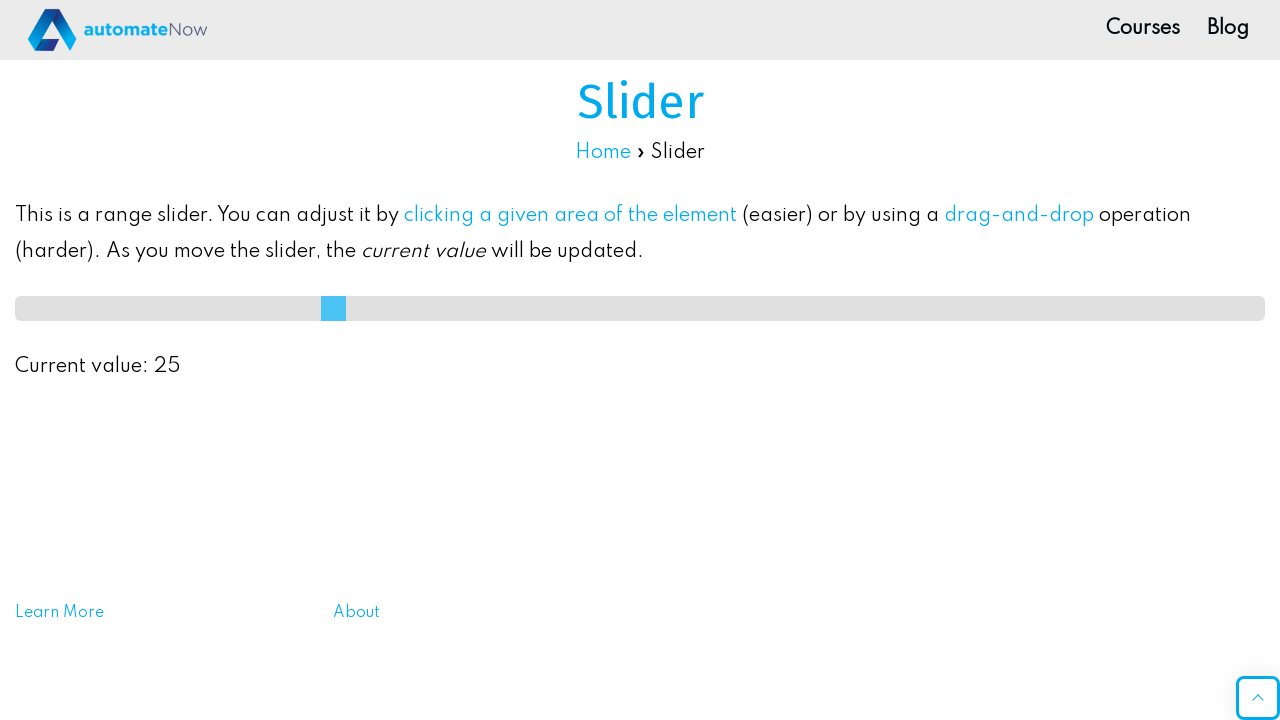

Navigated to slider practice page
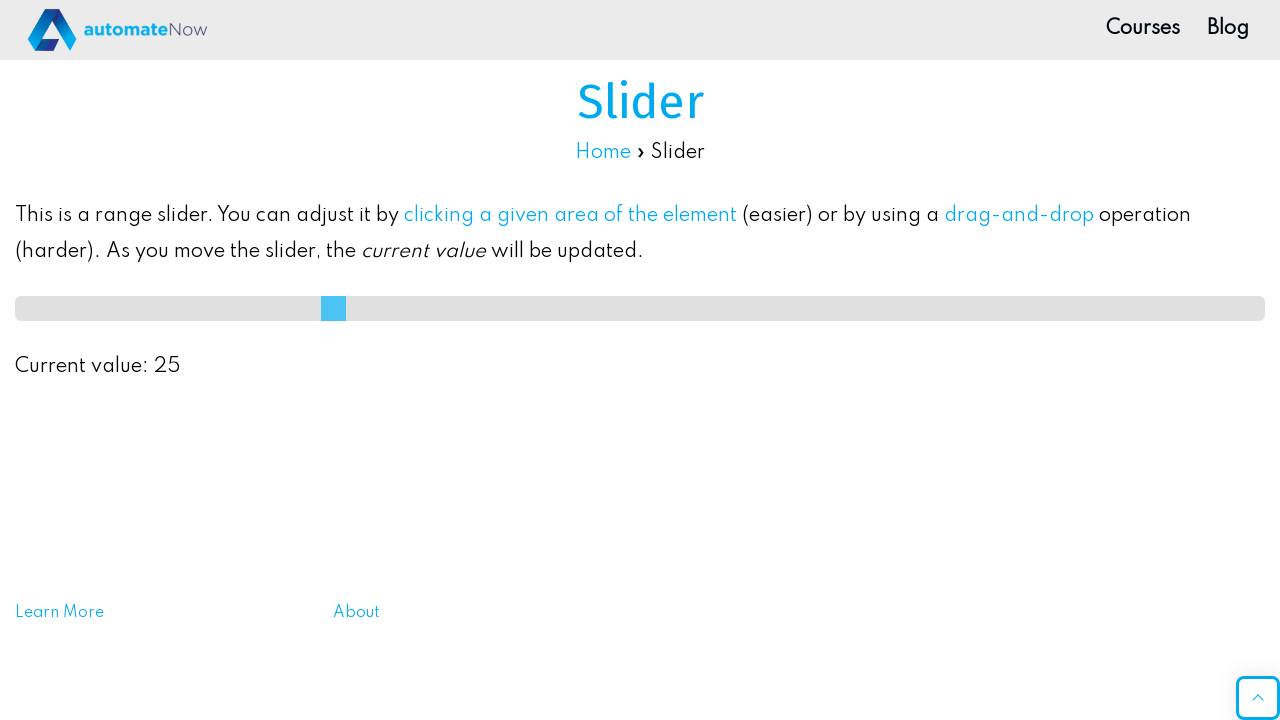

Located slider element
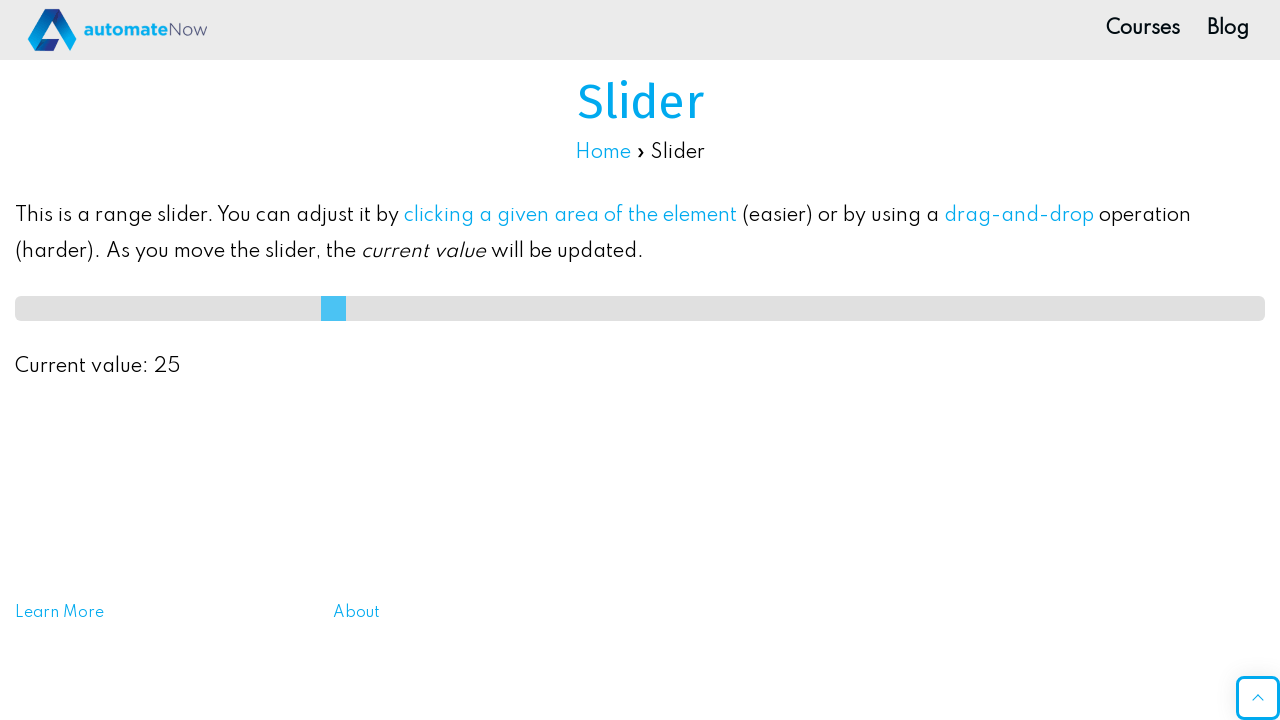

Retrieved slider bounding box
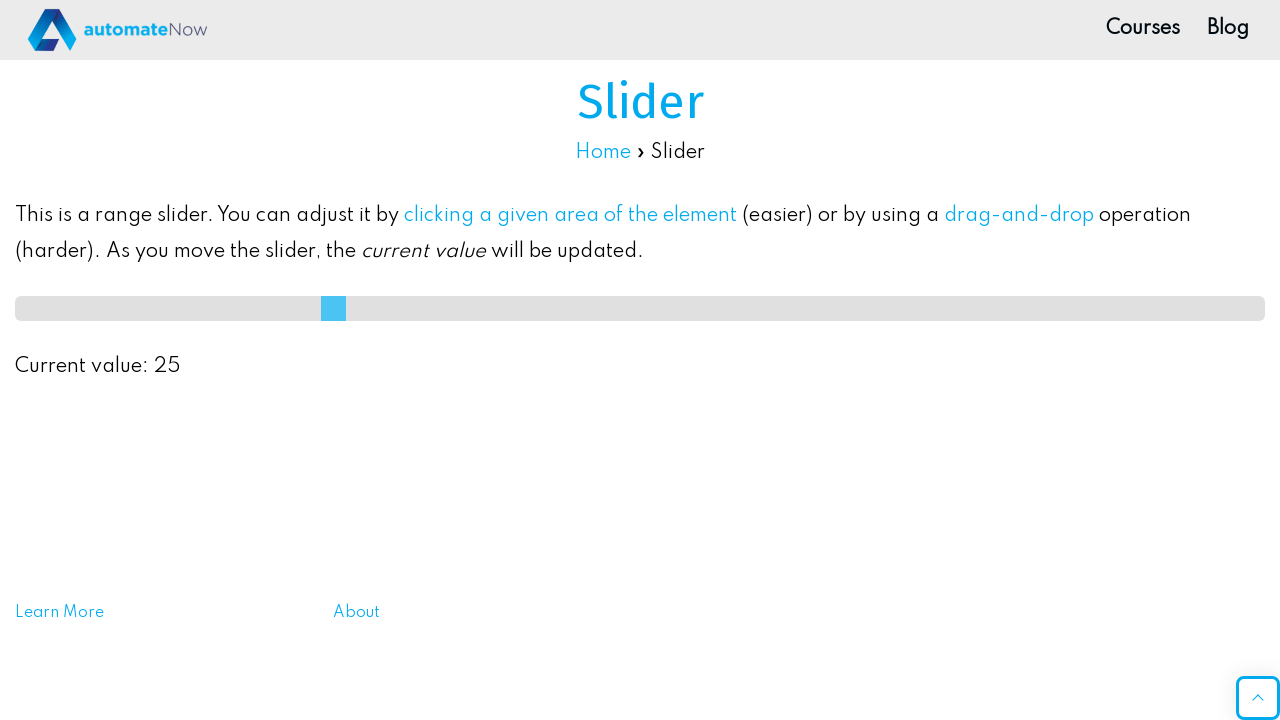

Moved mouse to slider center at (640, 308)
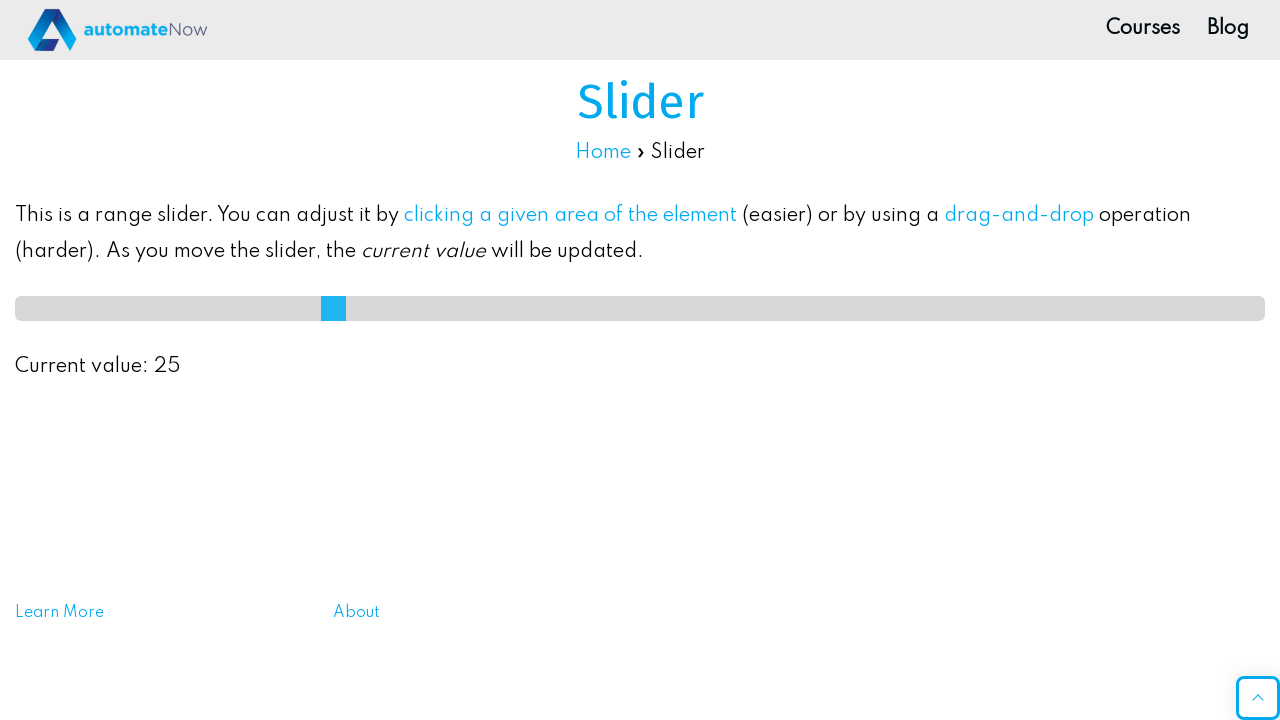

Pressed mouse button down on slider at (640, 308)
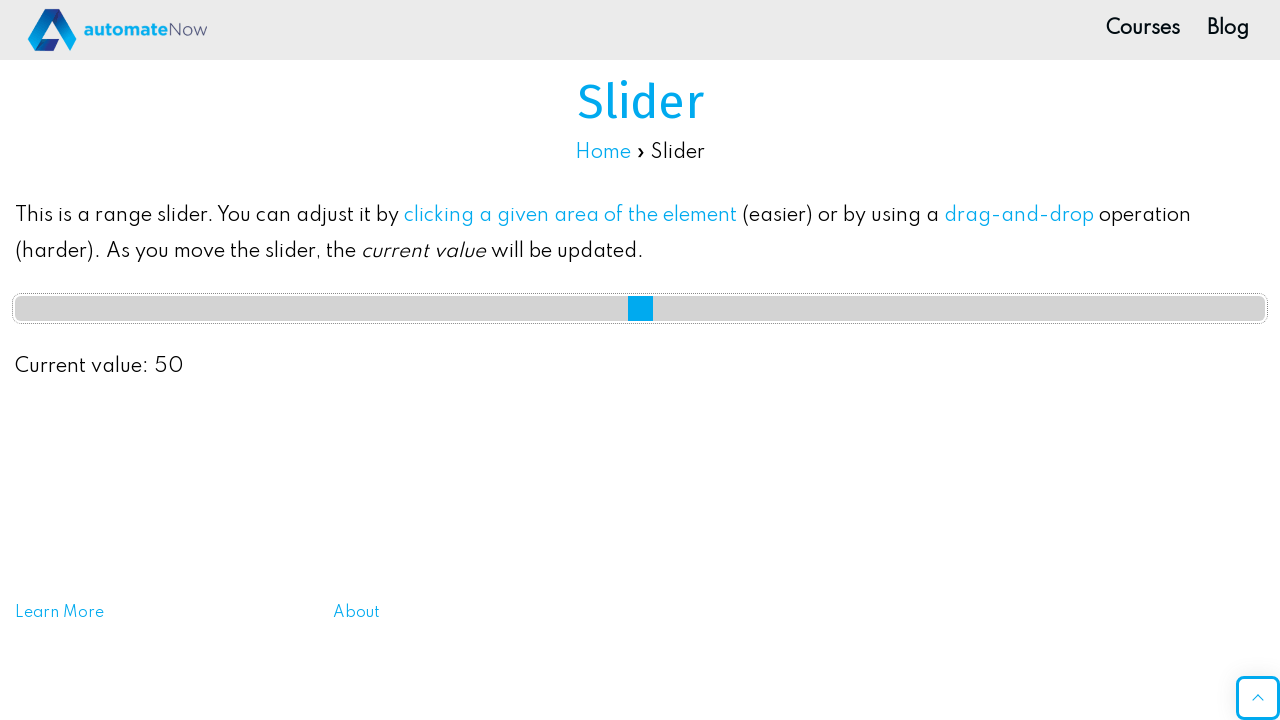

Dragged slider 50 pixels to the right at (690, 308)
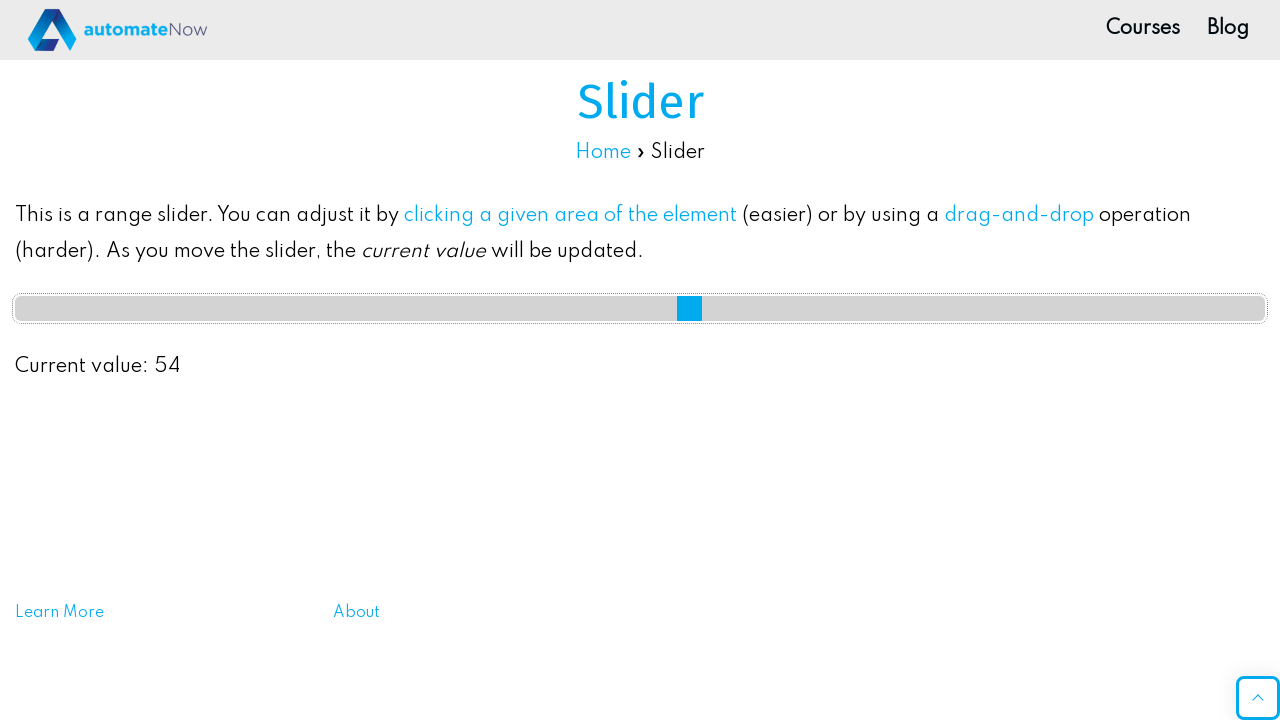

Released mouse button after dragging slider at (690, 308)
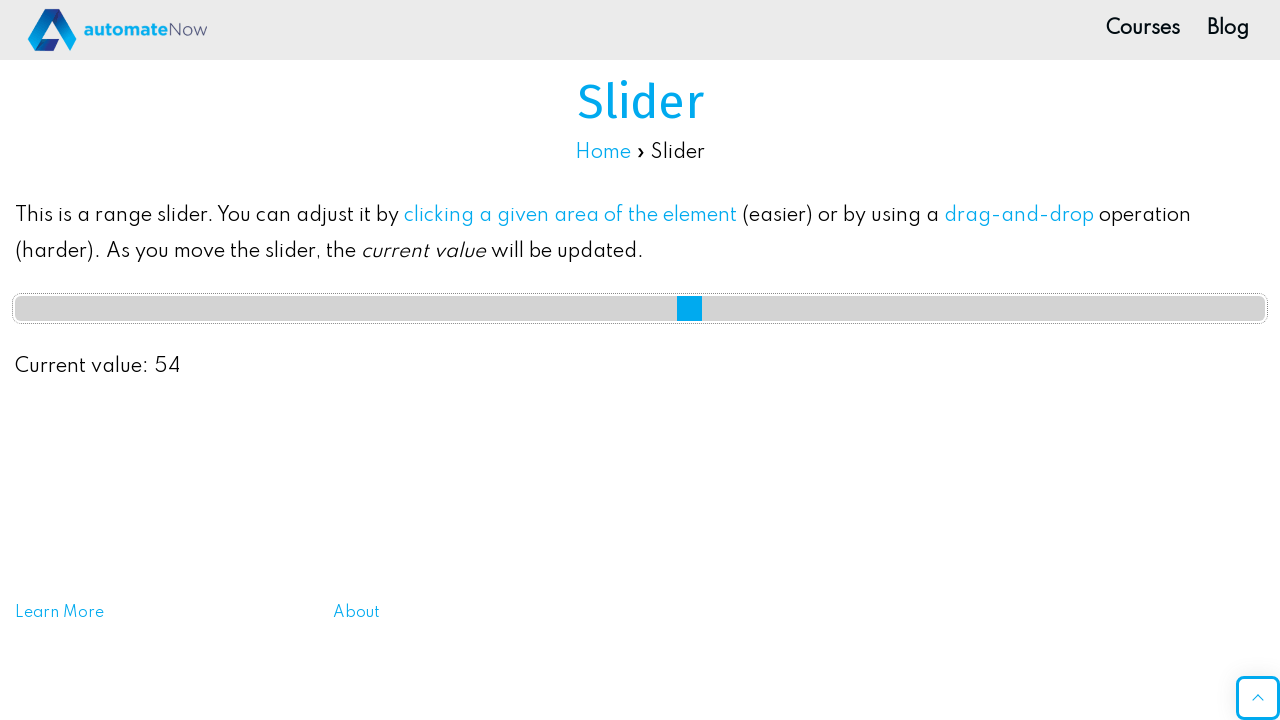

Retrieved slider value: 54
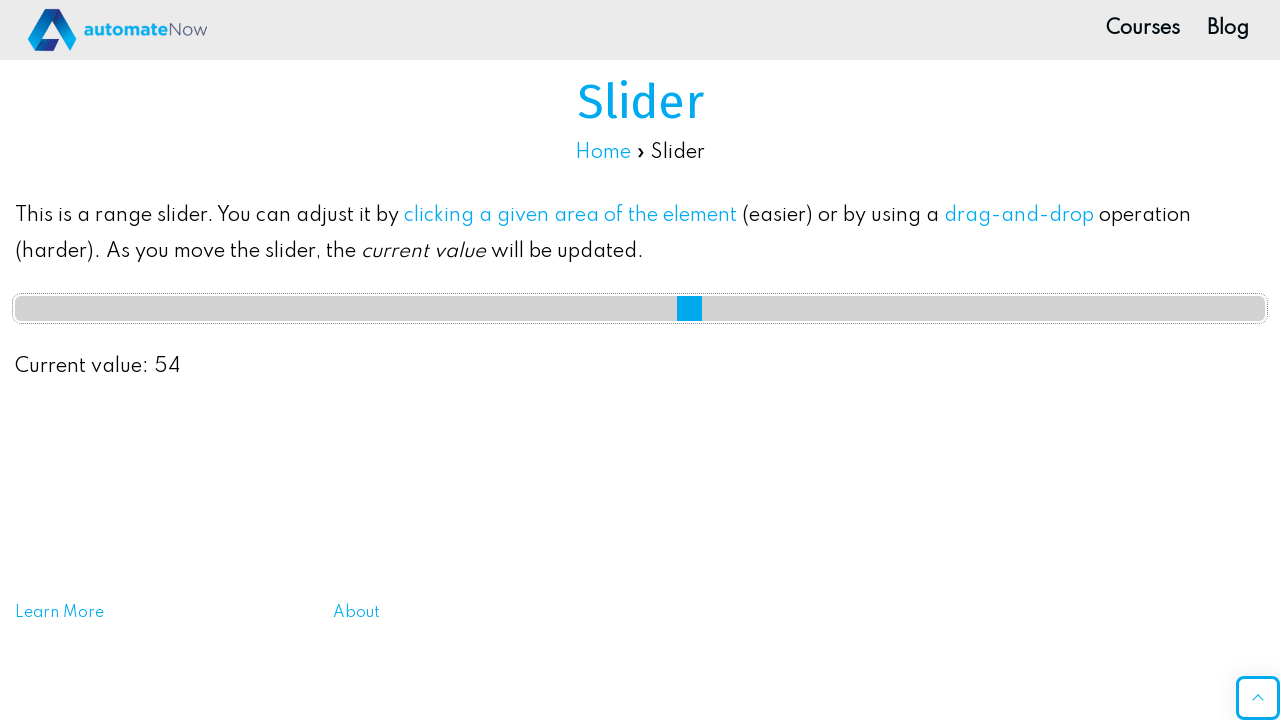

Verified that slider value has been updated
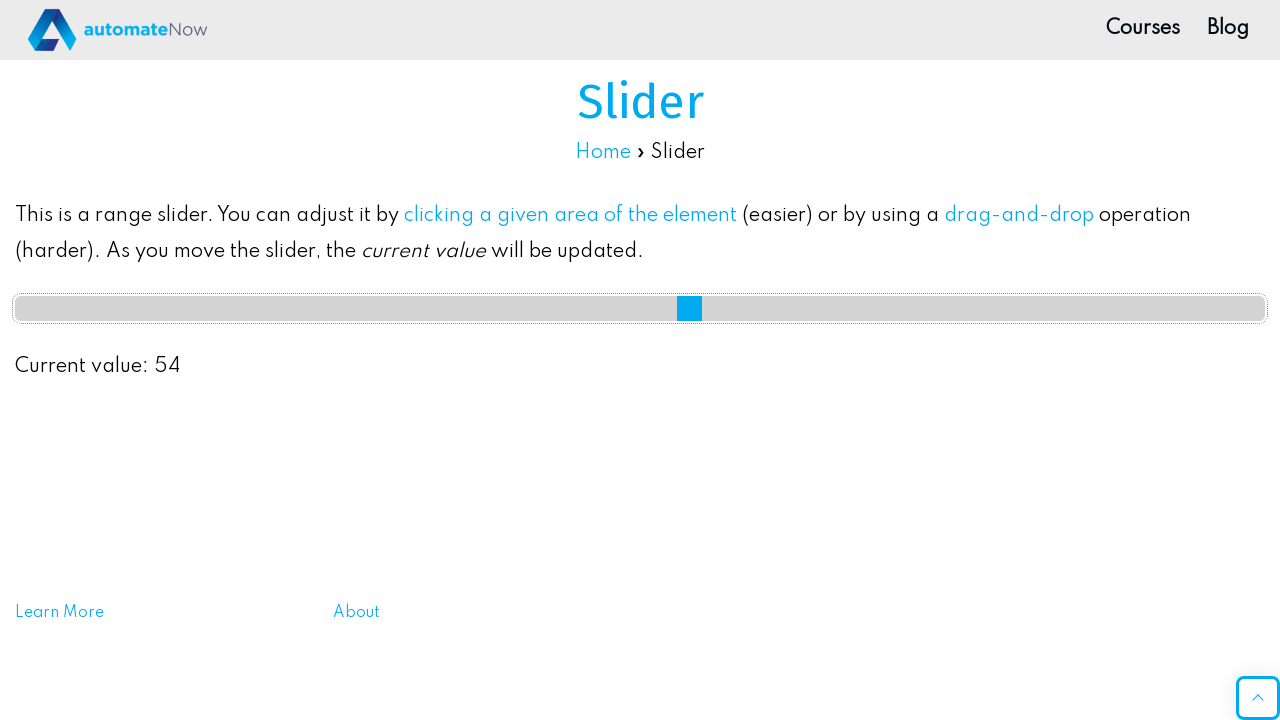

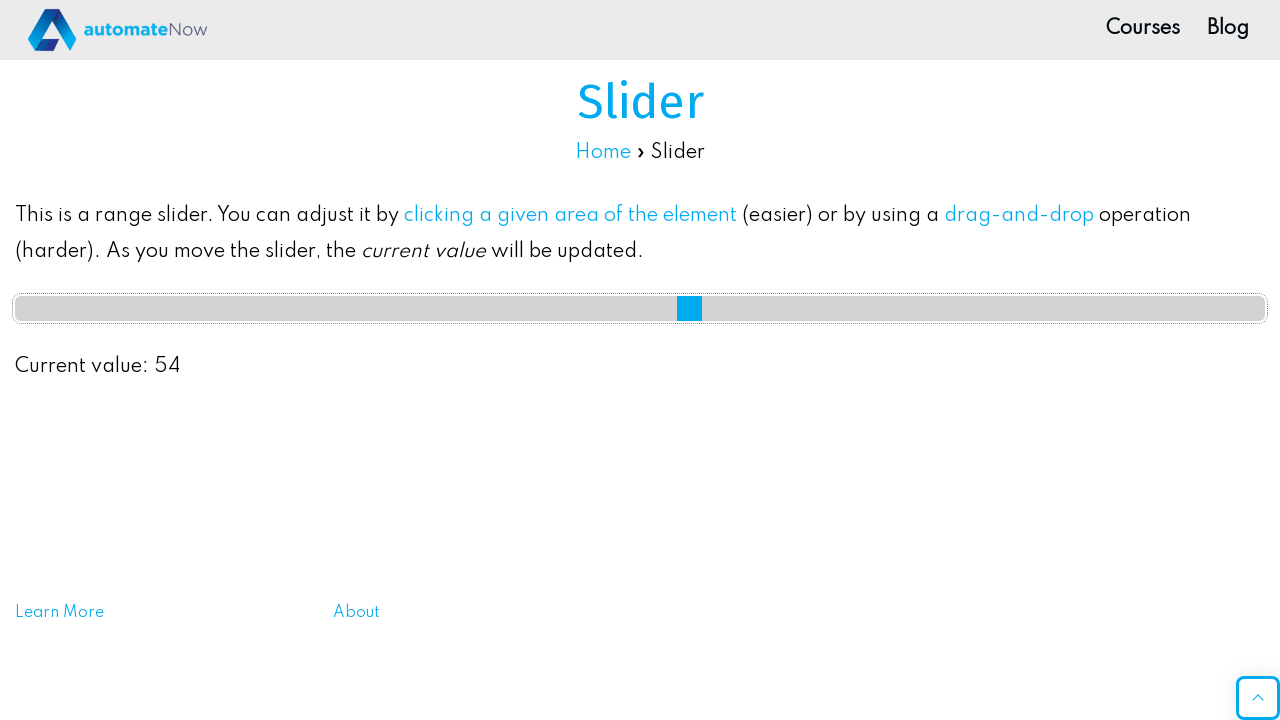